Tests JavaScript Prompt functionality by clicking the JS Prompt button, entering text into the prompt, accepting it, and verifying the entered text appears in the result

Starting URL: https://the-internet.herokuapp.com/javascript_alerts

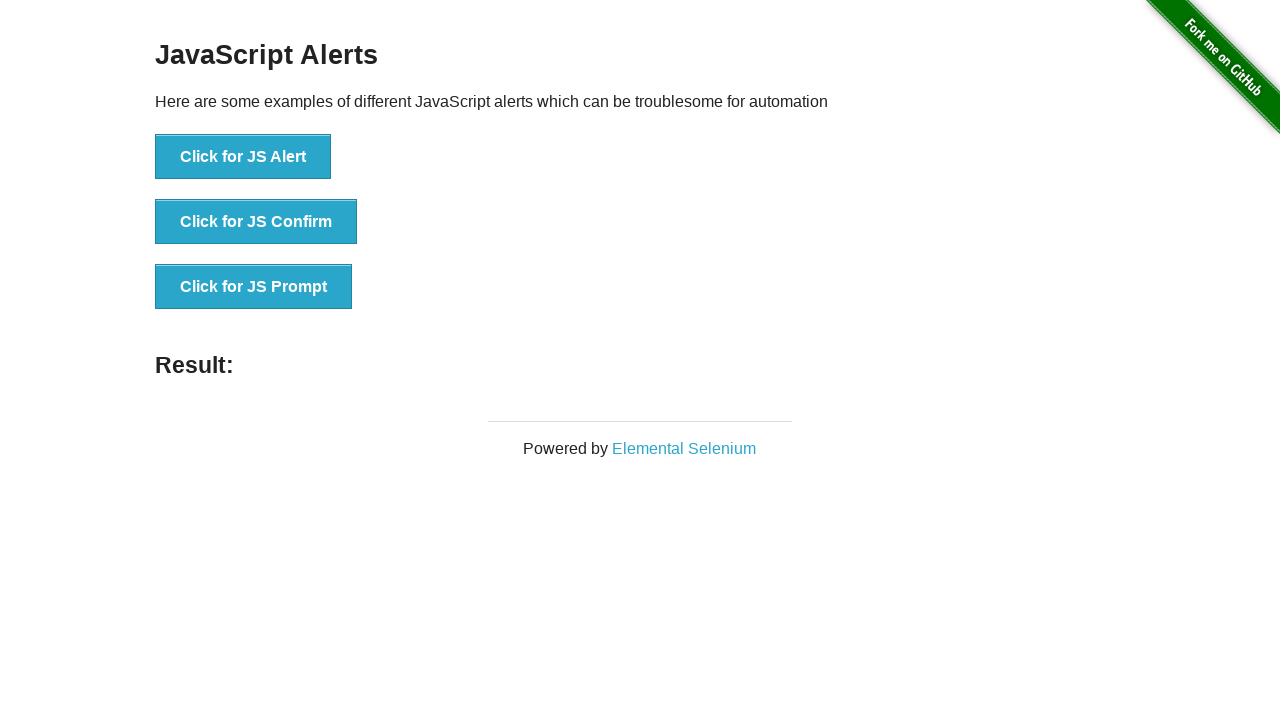

Set up dialog handler to accept prompt with 'testing'
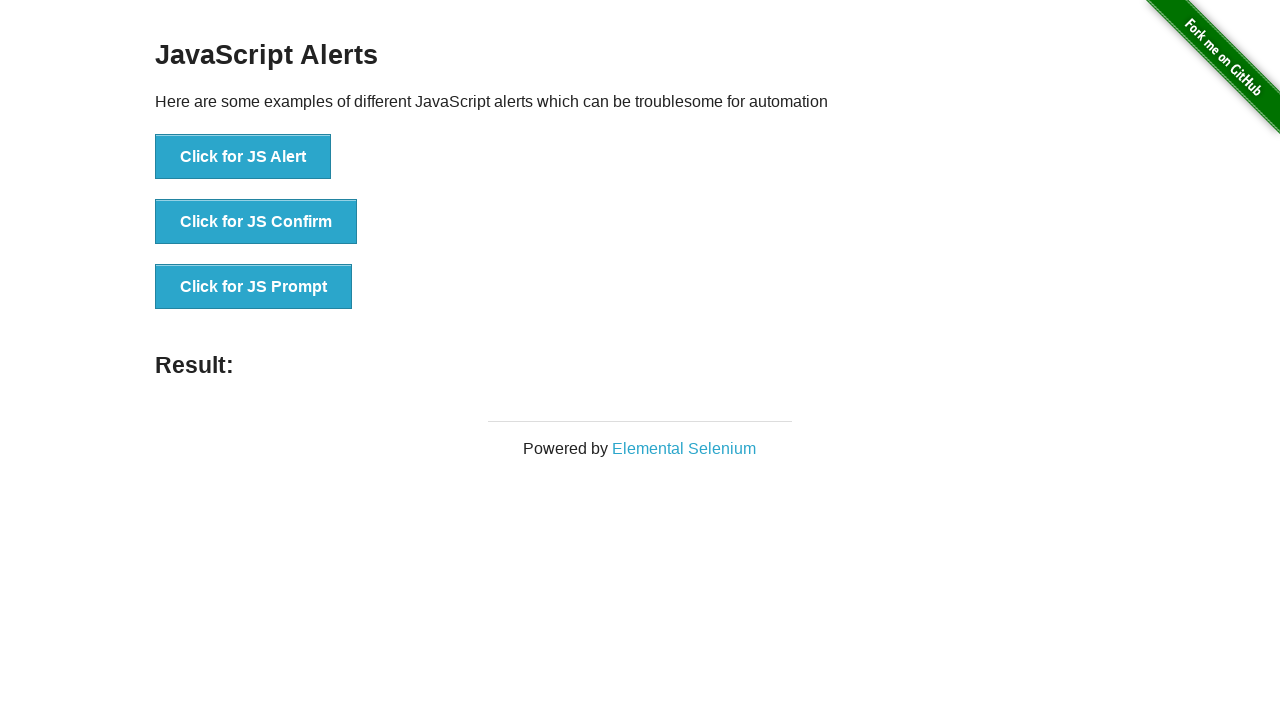

Clicked JS Prompt button at (254, 287) on button:has-text('Click for JS Prompt')
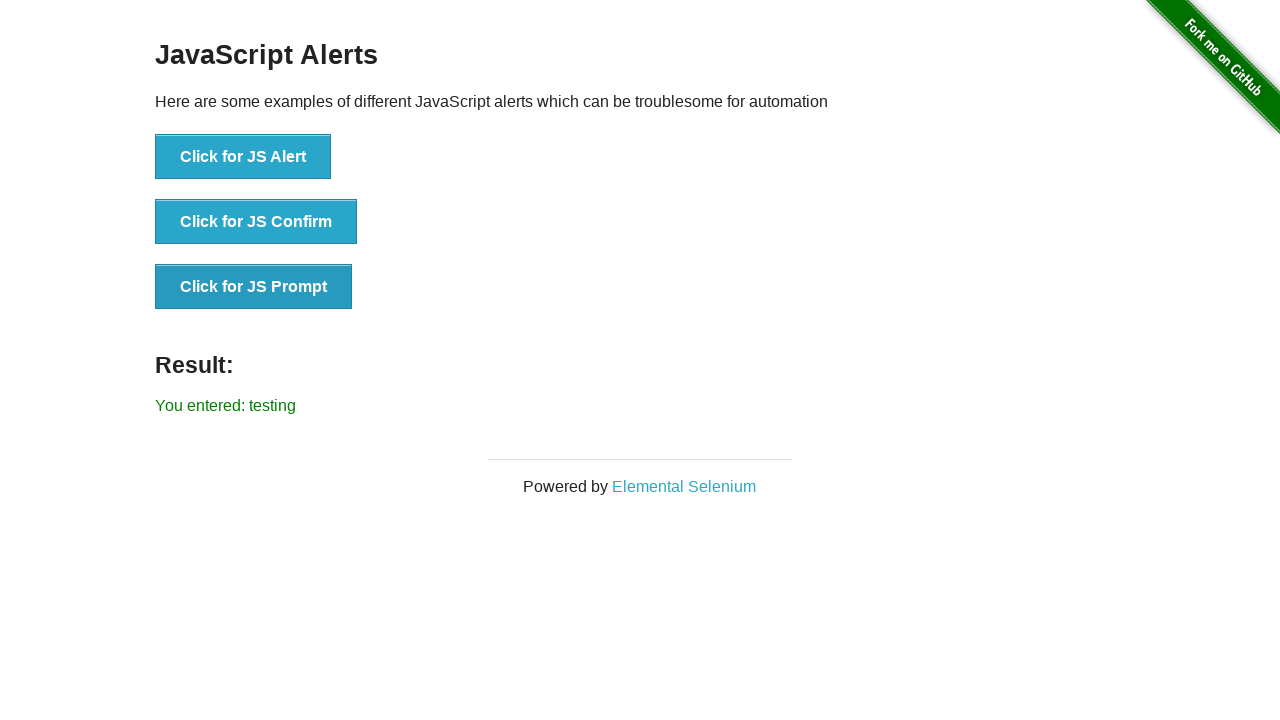

Result element loaded after prompt was accepted
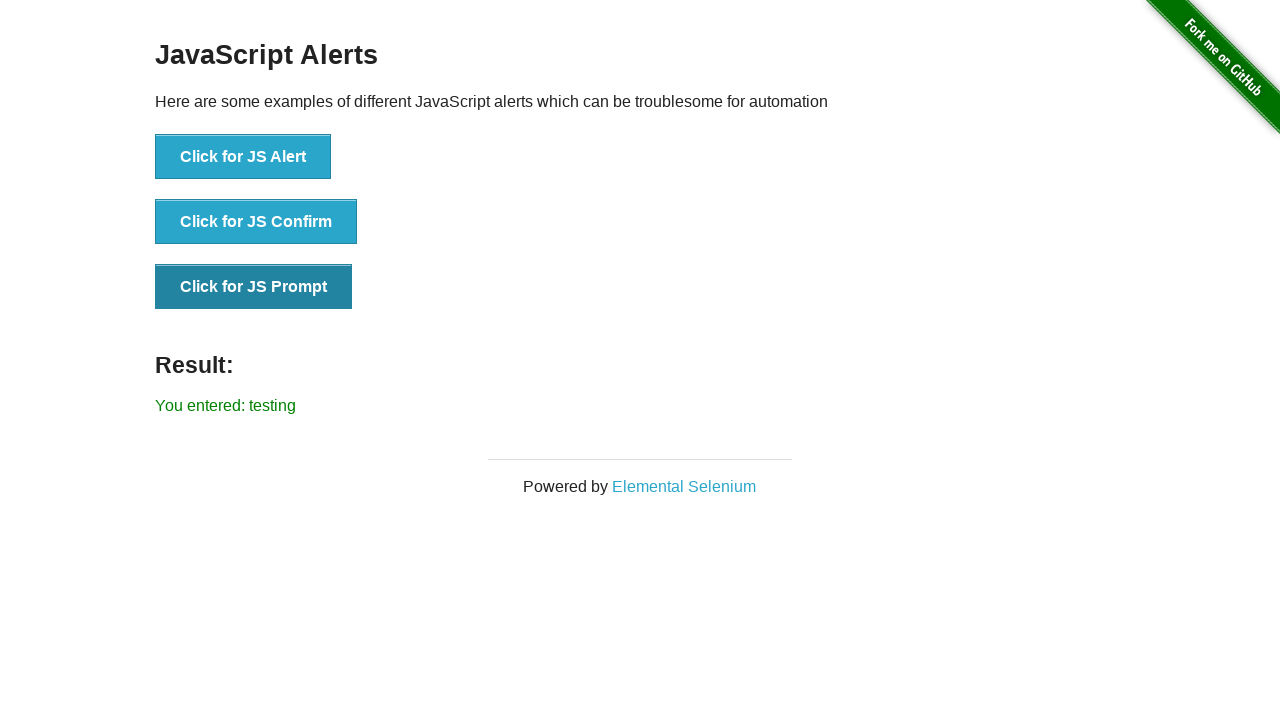

Retrieved result text from page
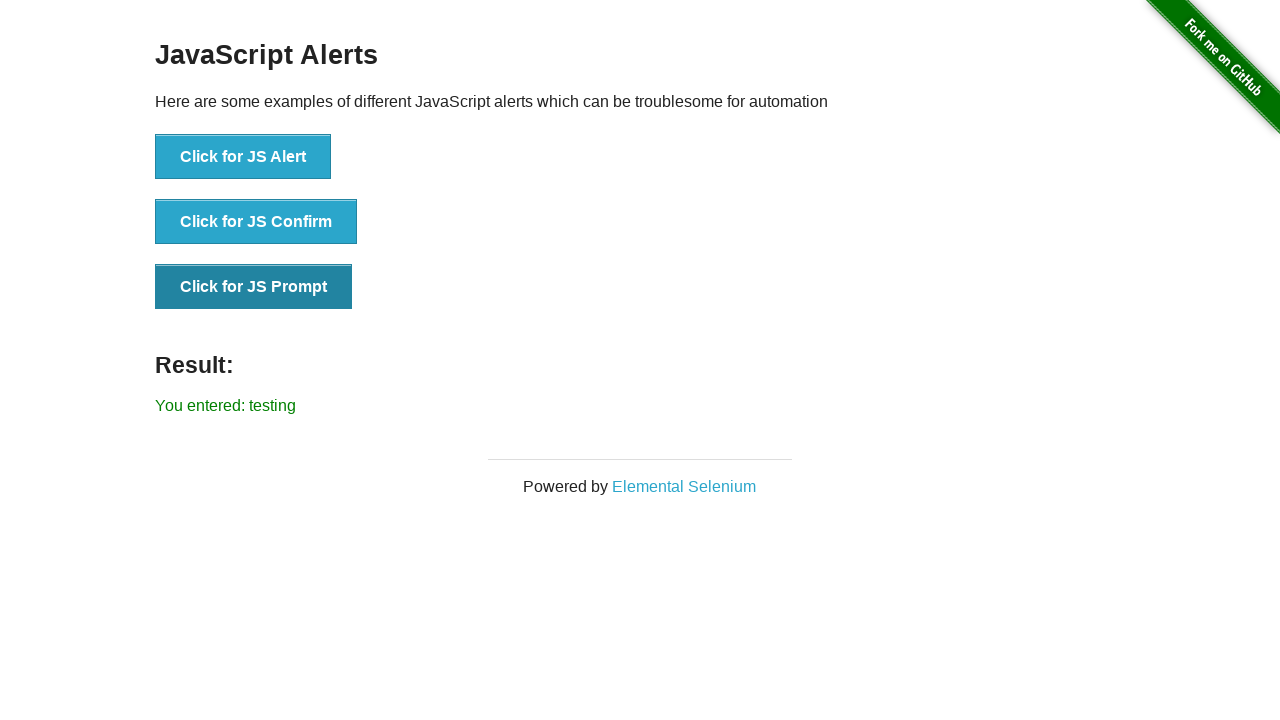

Verified result text matches entered prompt text 'You entered: testing'
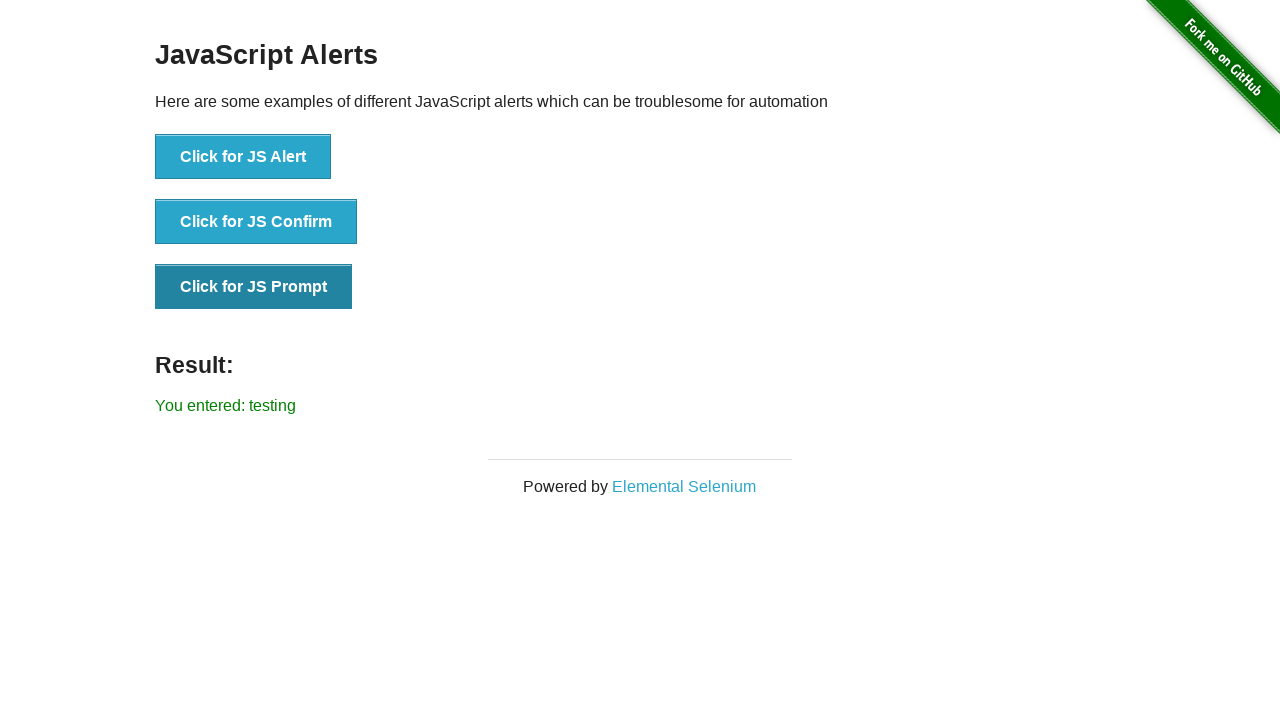

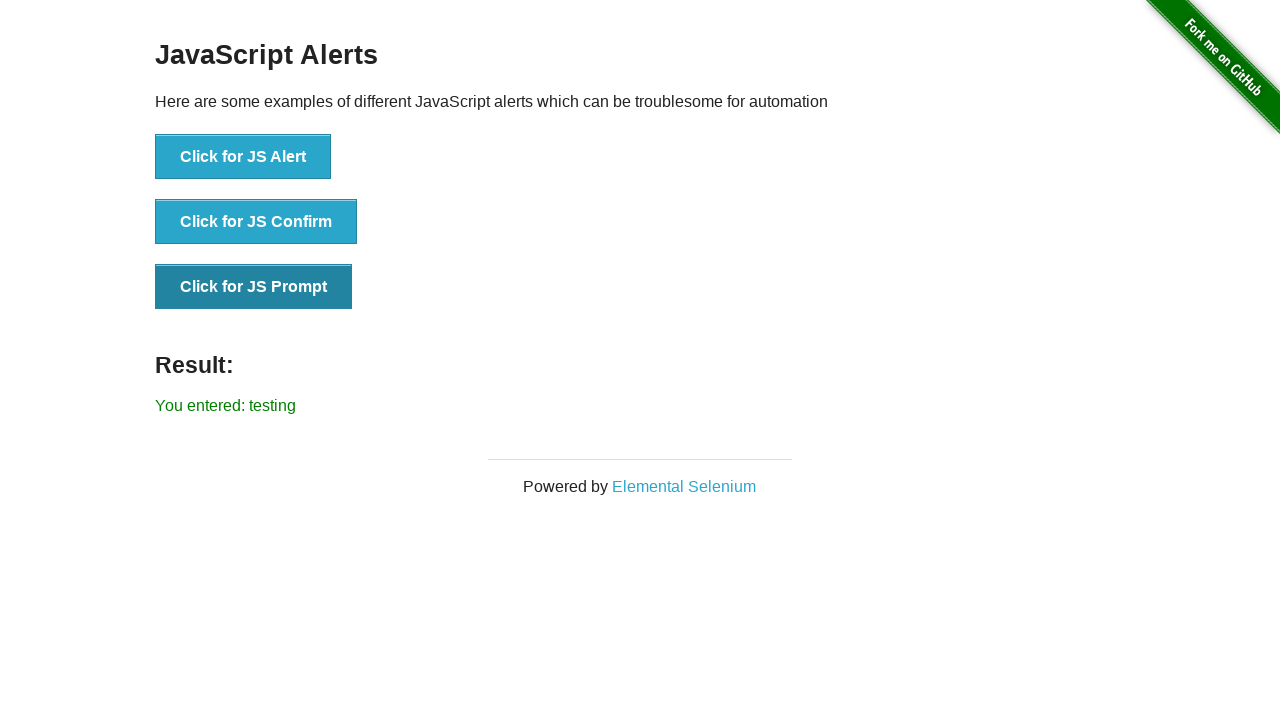